Tests that an item is removed when edited to an empty string

Starting URL: https://demo.playwright.dev/todomvc

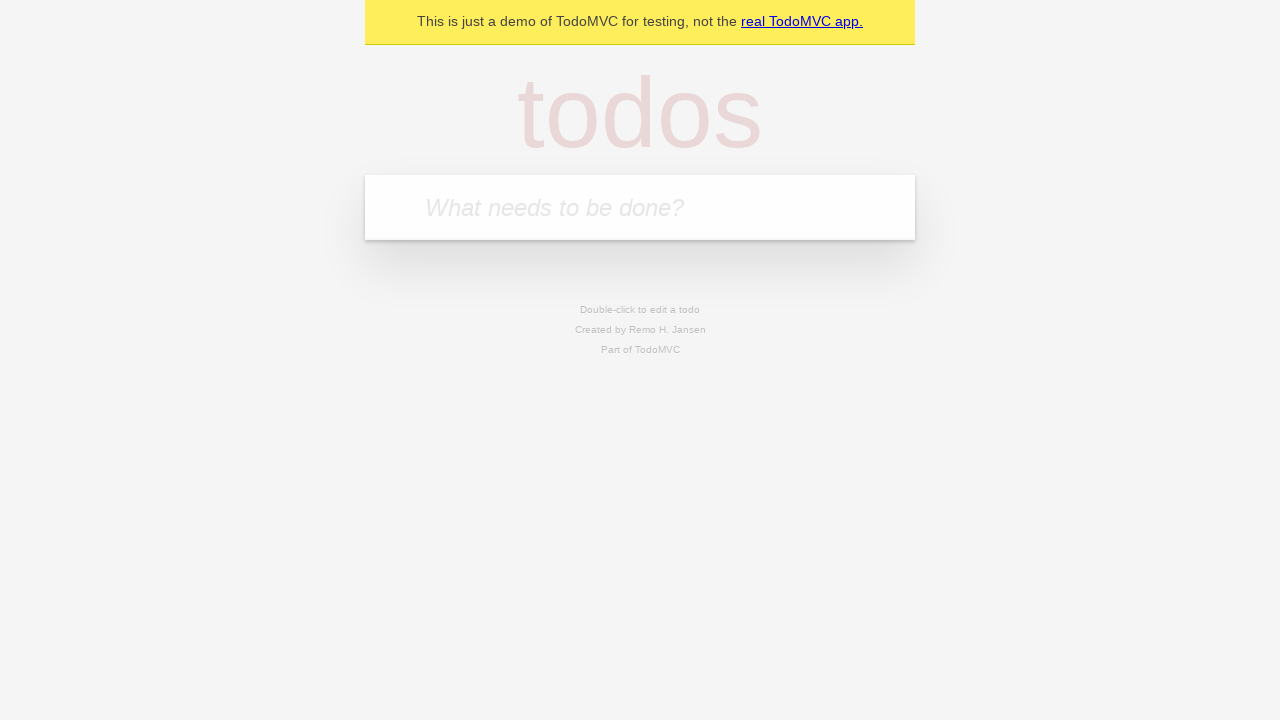

Filled new todo field with 'buy some cheese' on .new-todo
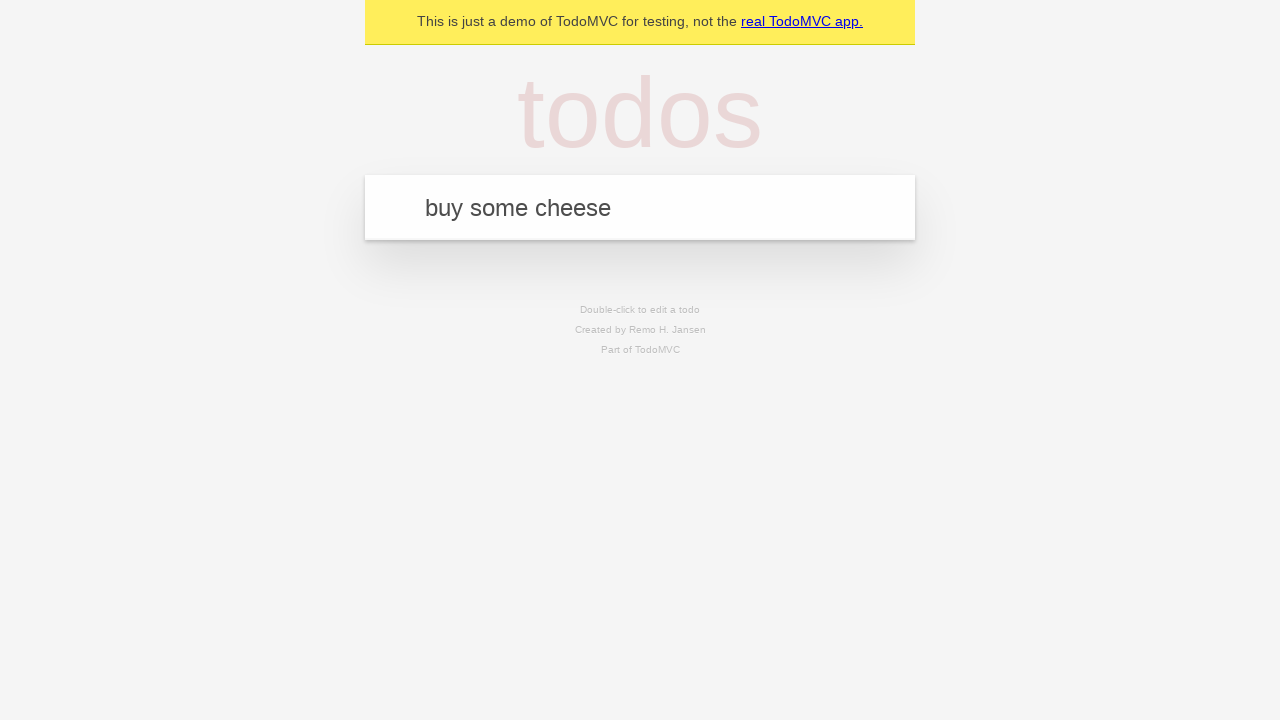

Pressed Enter to create first todo on .new-todo
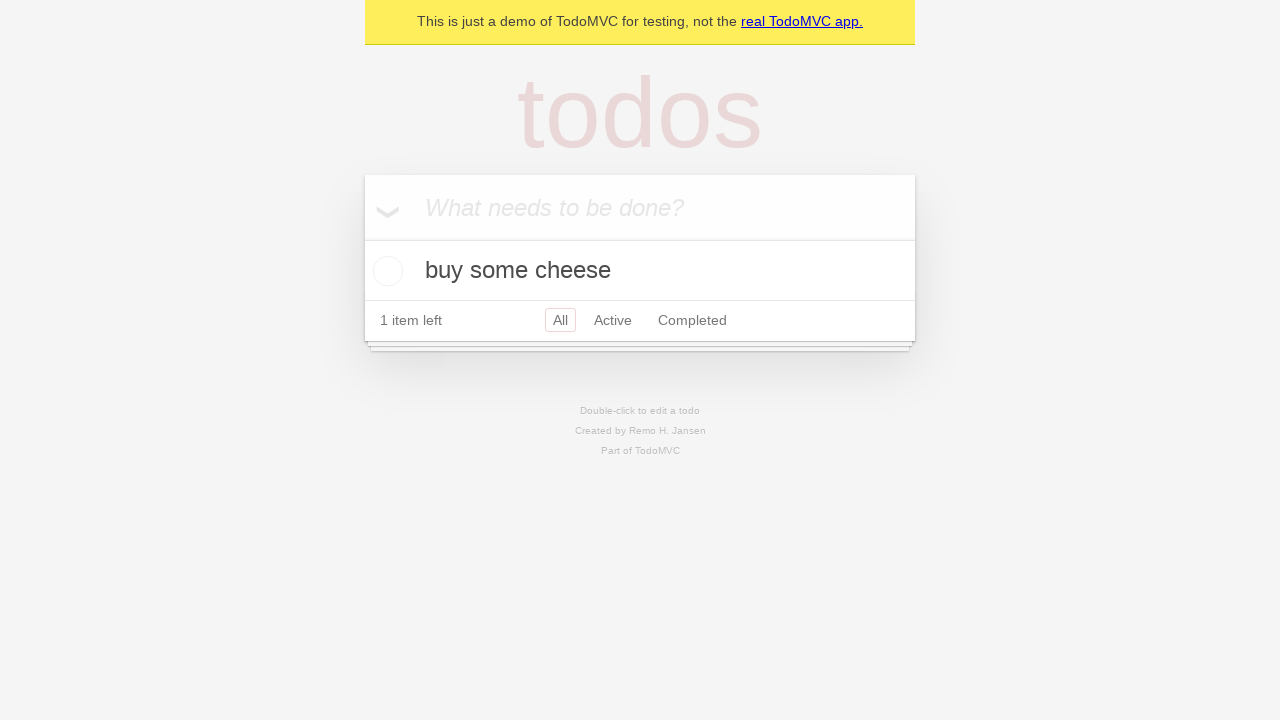

Filled new todo field with 'feed the cat' on .new-todo
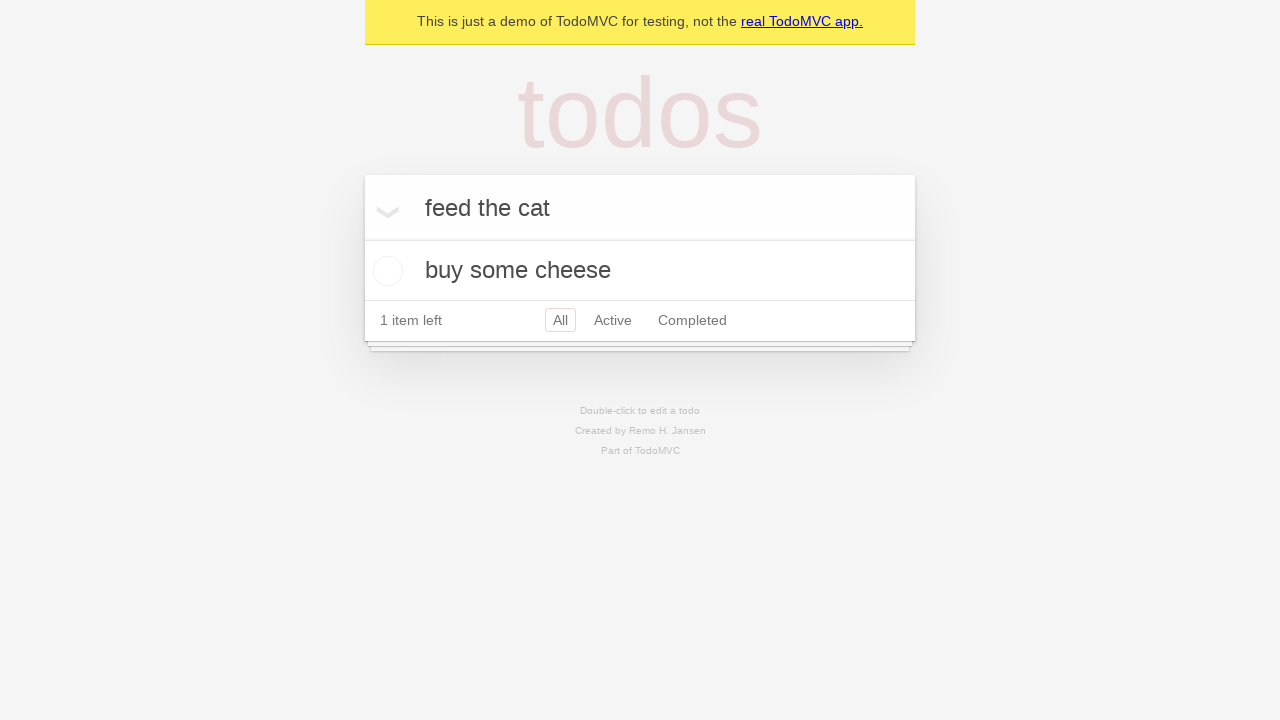

Pressed Enter to create second todo on .new-todo
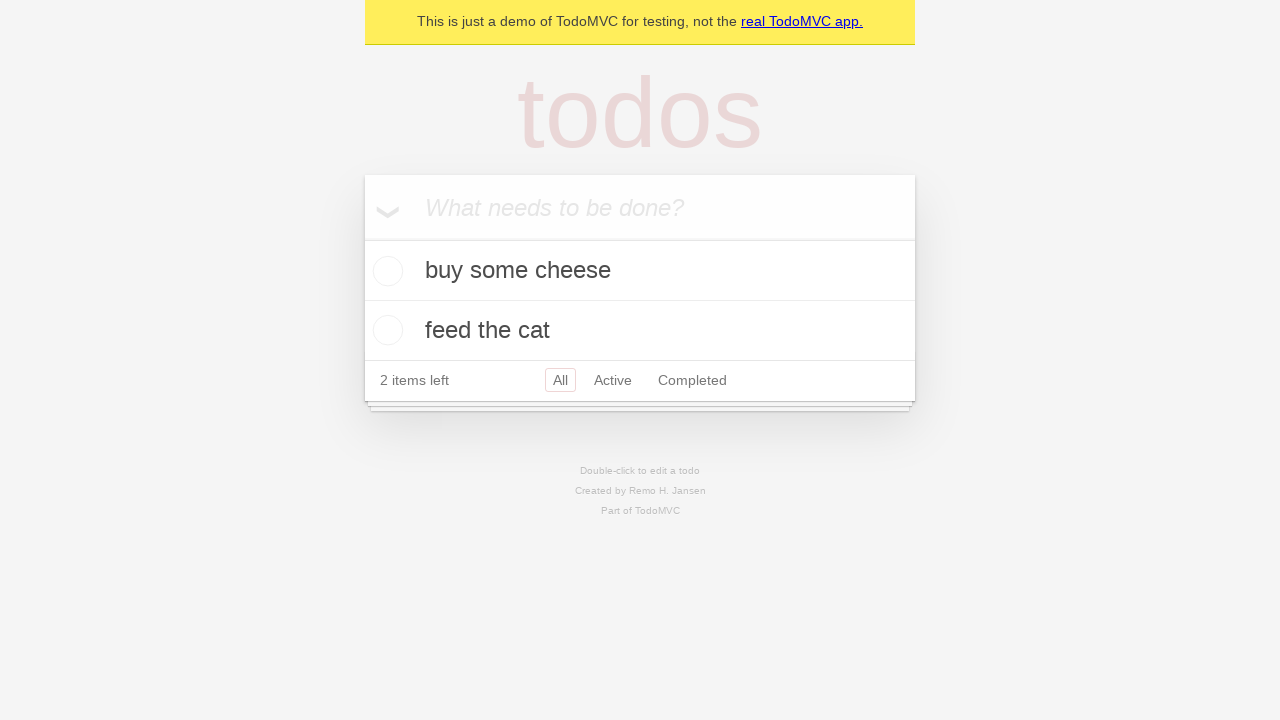

Filled new todo field with 'book a doctors appointment' on .new-todo
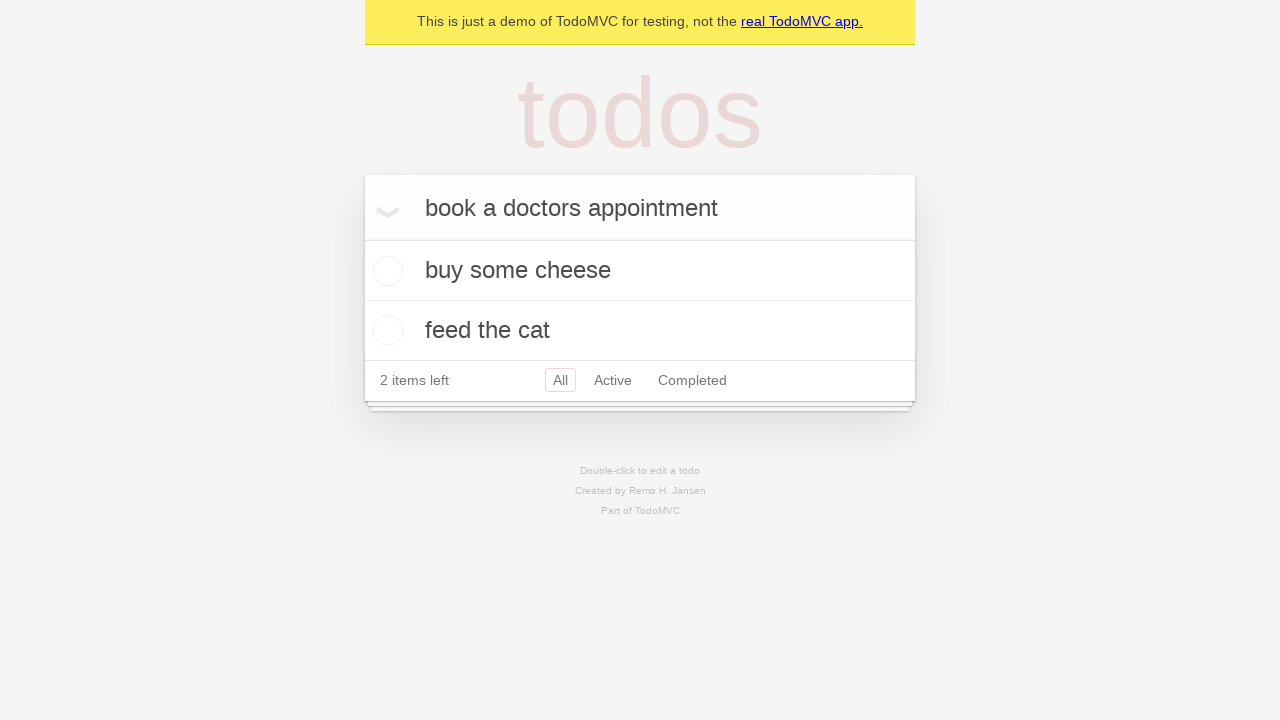

Pressed Enter to create third todo on .new-todo
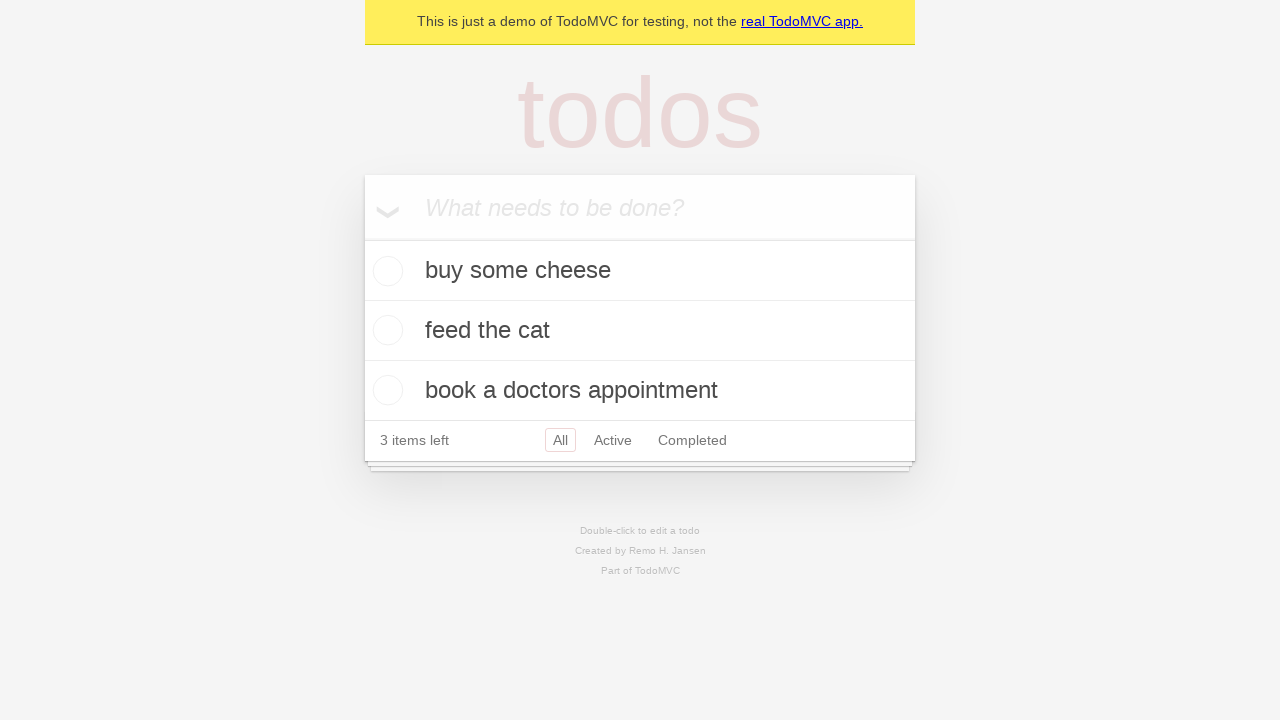

Double-clicked second todo to enter edit mode at (640, 331) on .todo-list li >> nth=1
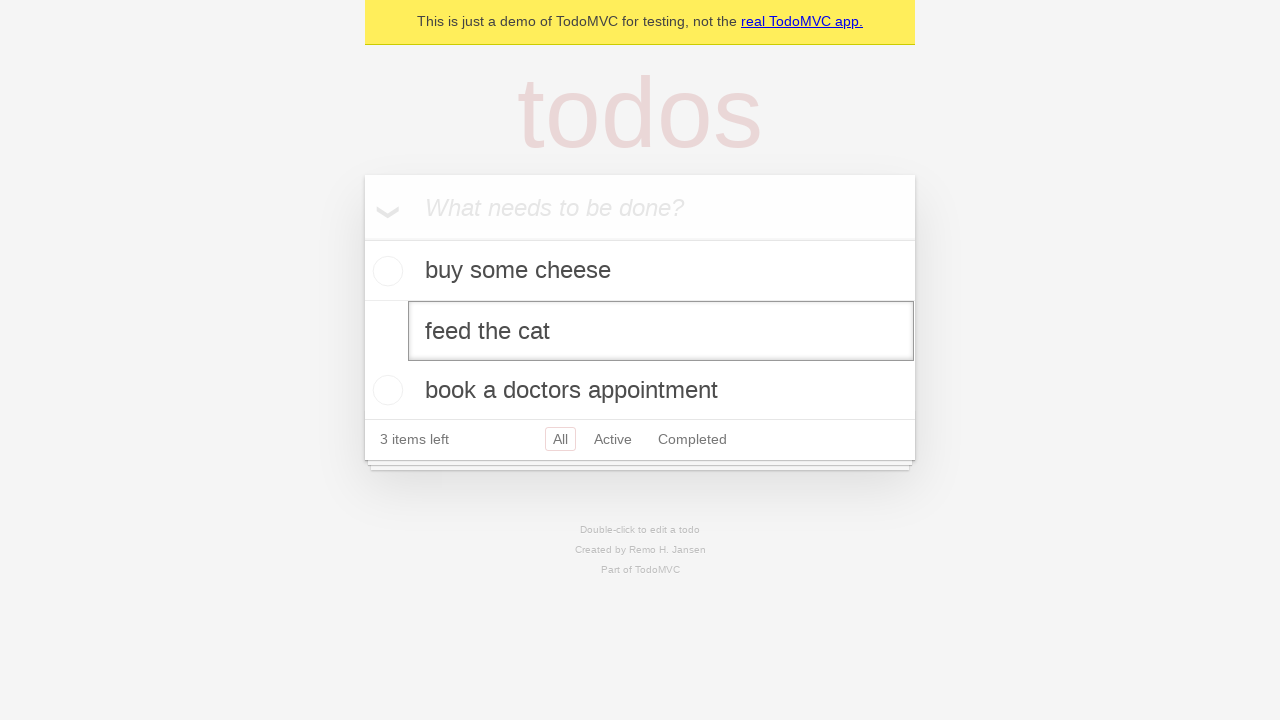

Cleared the edit field to empty string on .todo-list li >> nth=1 >> .edit
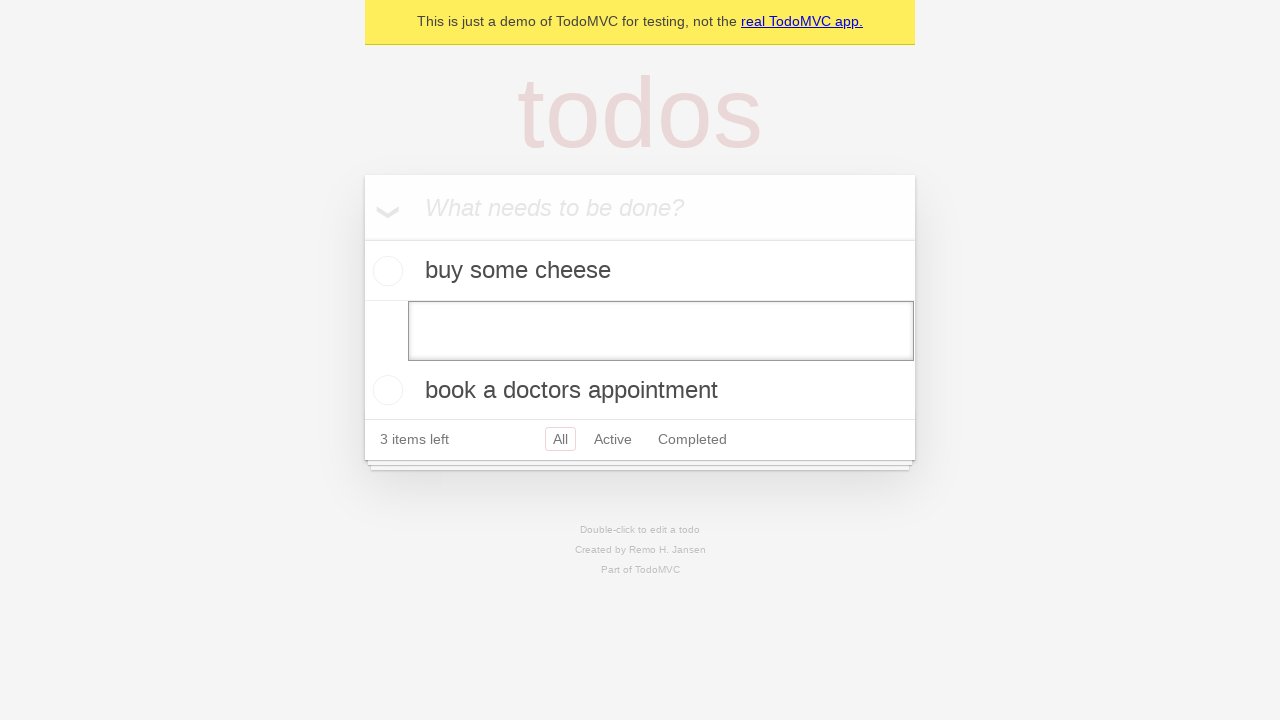

Pressed Enter to confirm deletion of empty todo item on .todo-list li >> nth=1 >> .edit
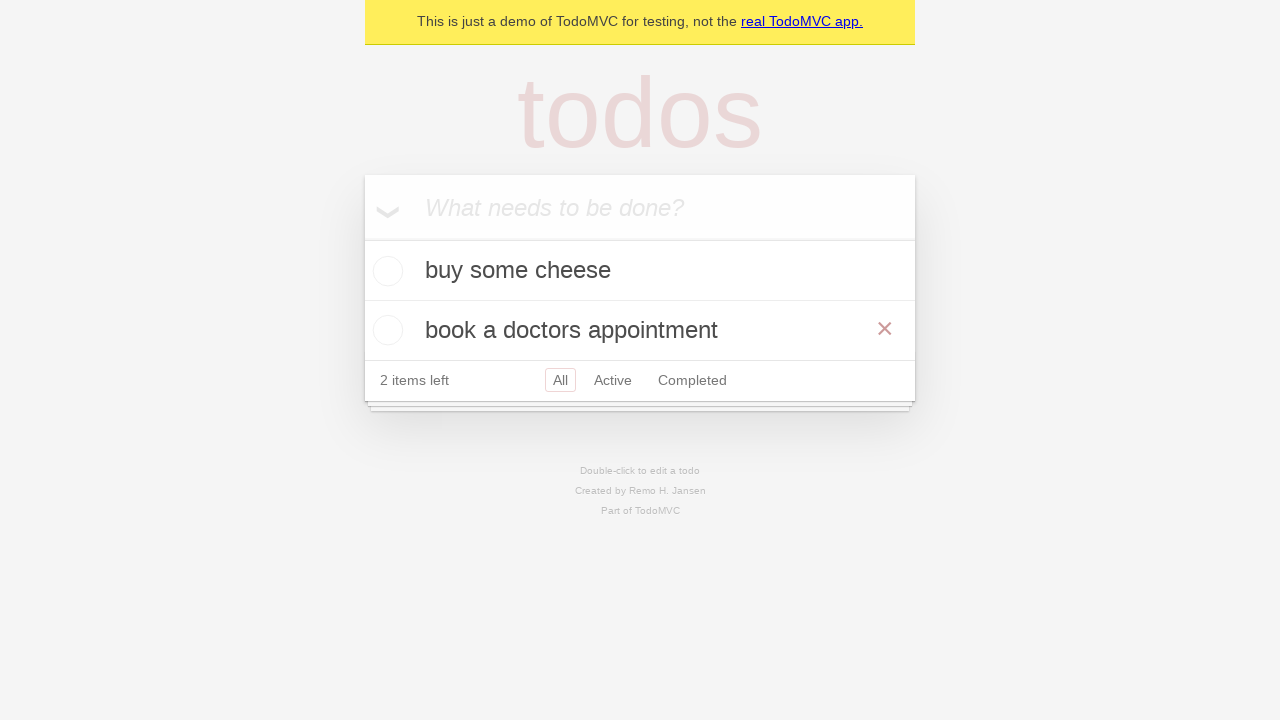

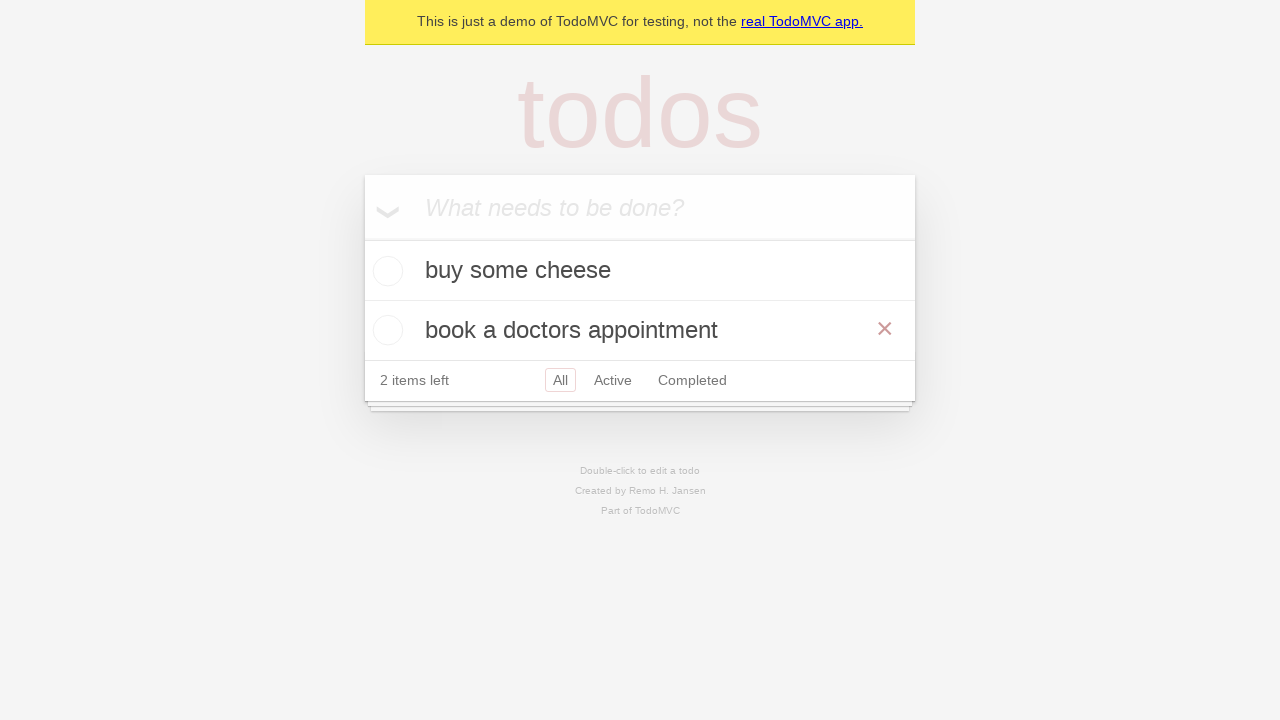